Tests the product collection on demoblaze.com by verifying product cards are displayed, checking specific product content, filtering by brand, and clicking on a product image to navigate to its detail page

Starting URL: https://demoblaze.com/

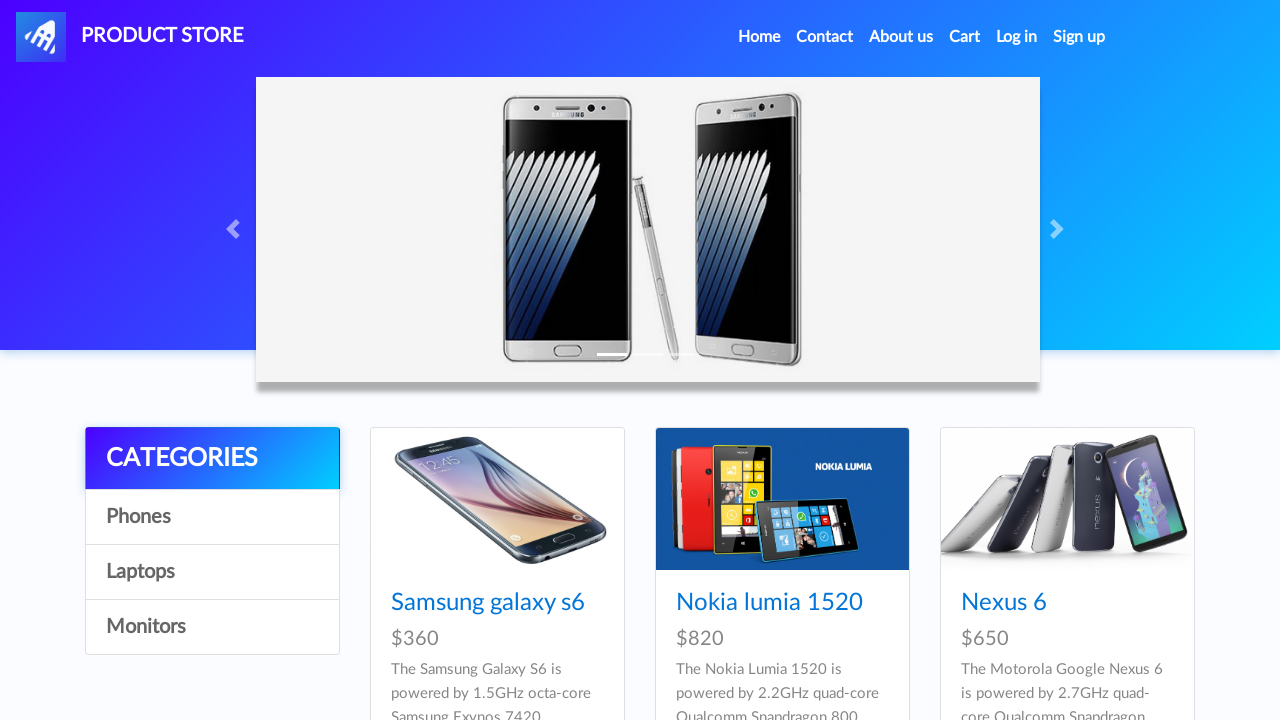

Waited for product cards to load
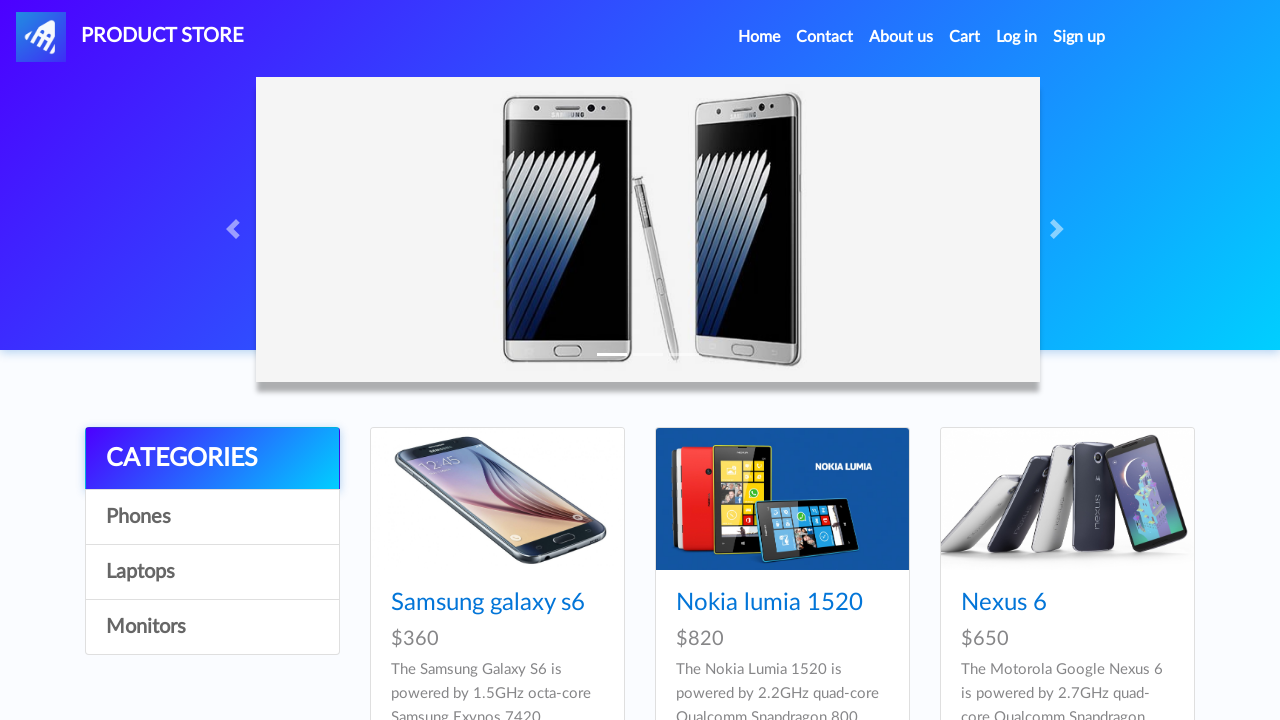

Located all product cards on the page
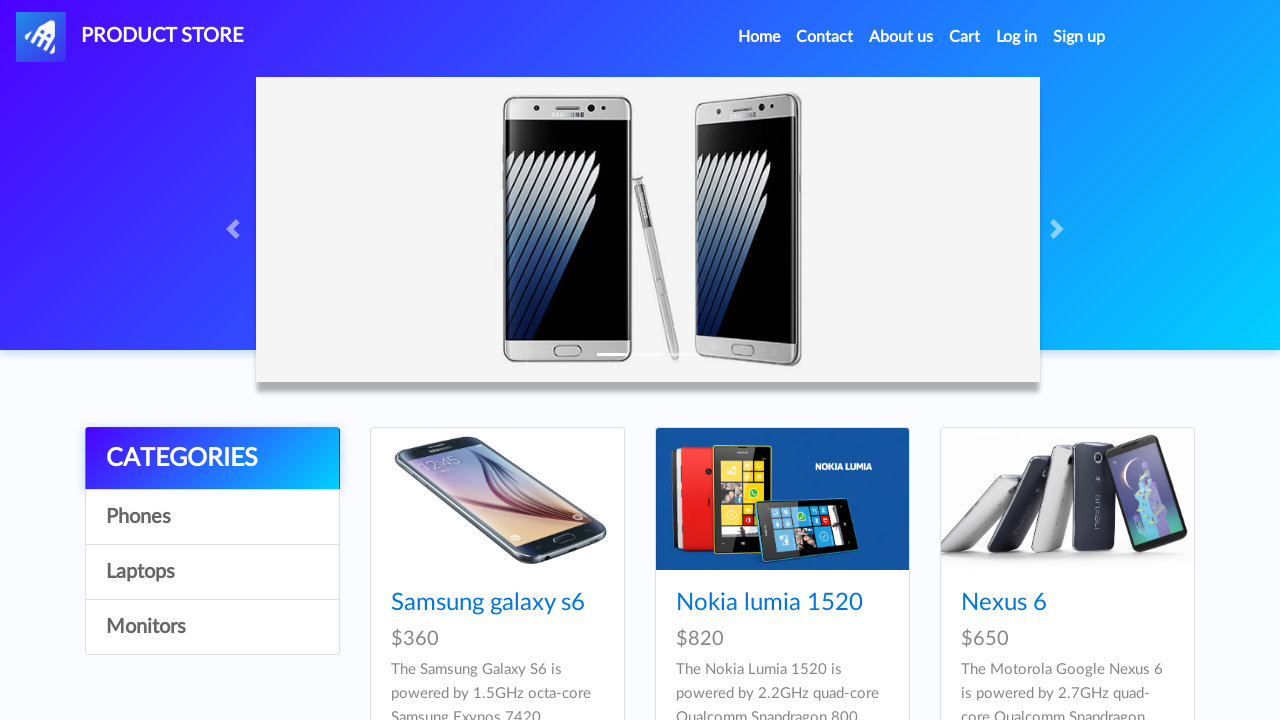

Verified at least 6 product cards are present
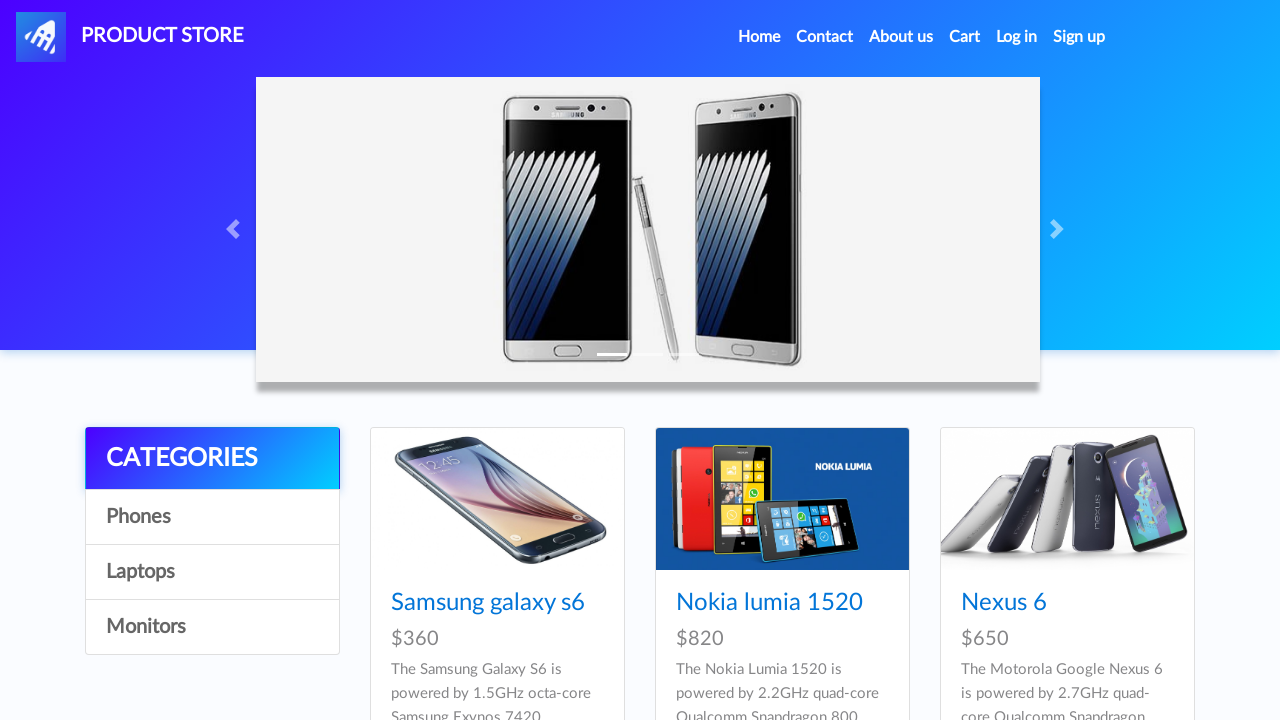

Retrieved the first product card
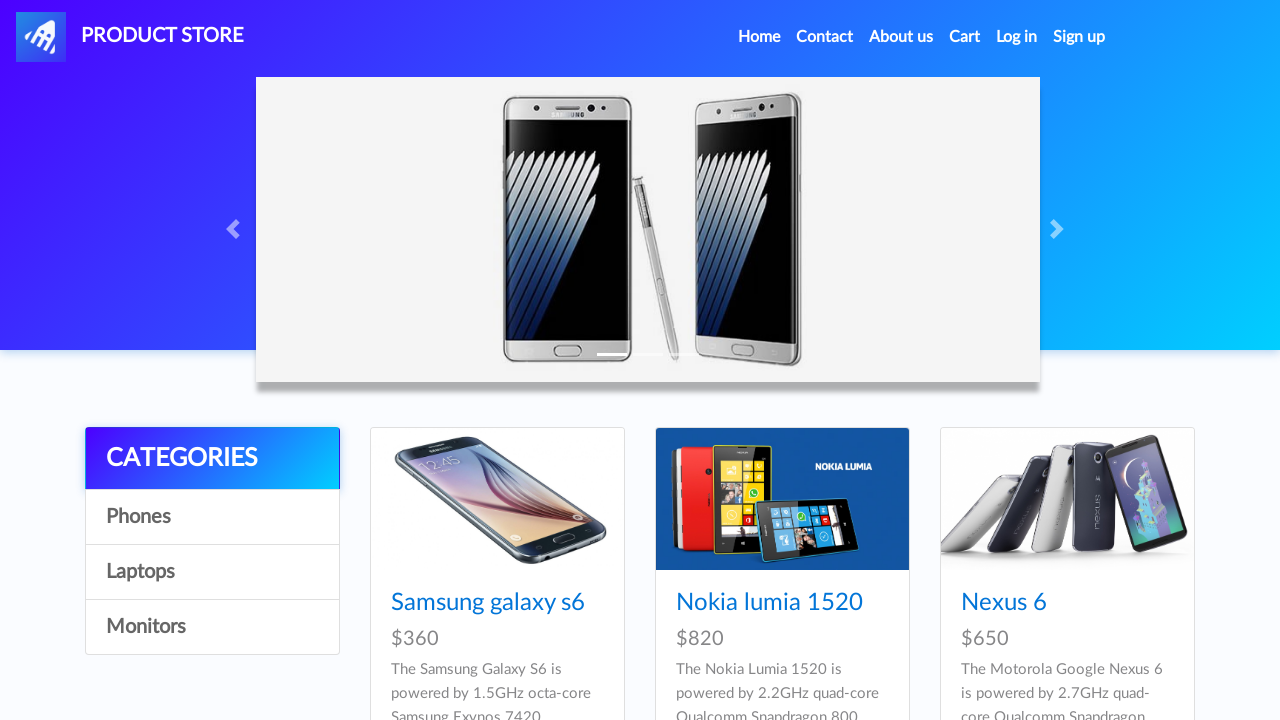

Verified first card contains Samsung galaxy s6
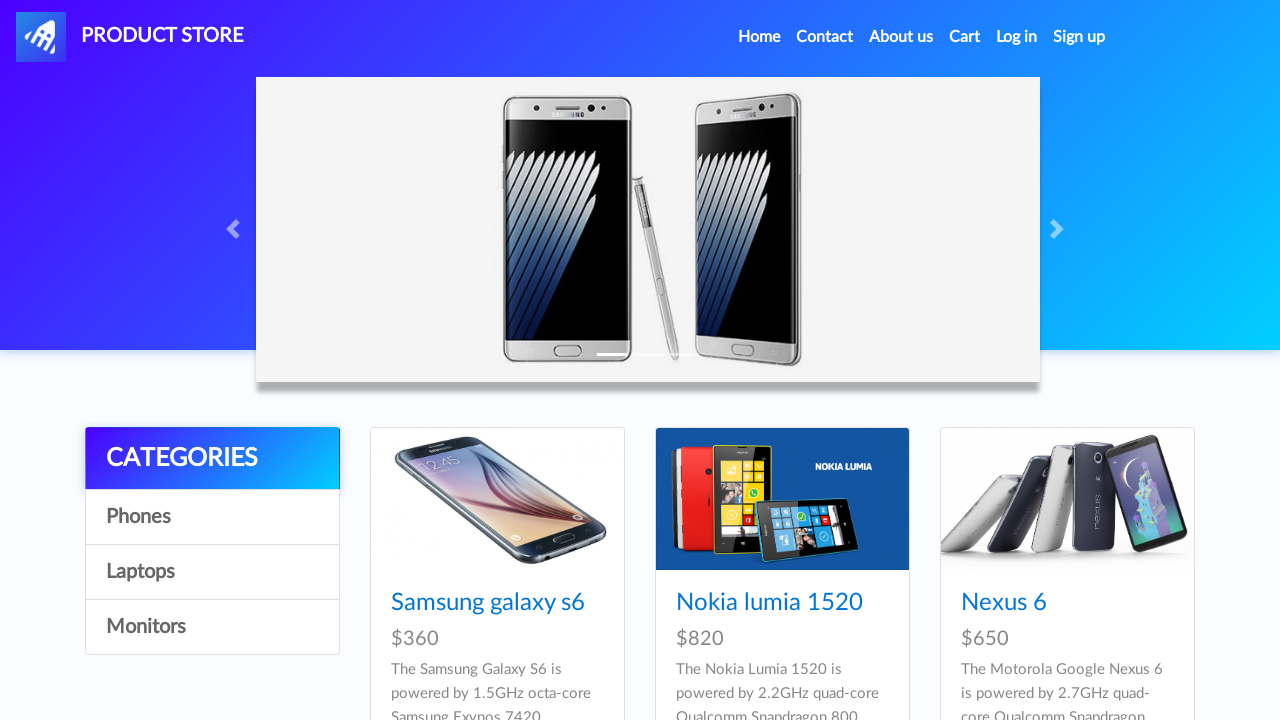

Found Samsung galaxy s7 product card
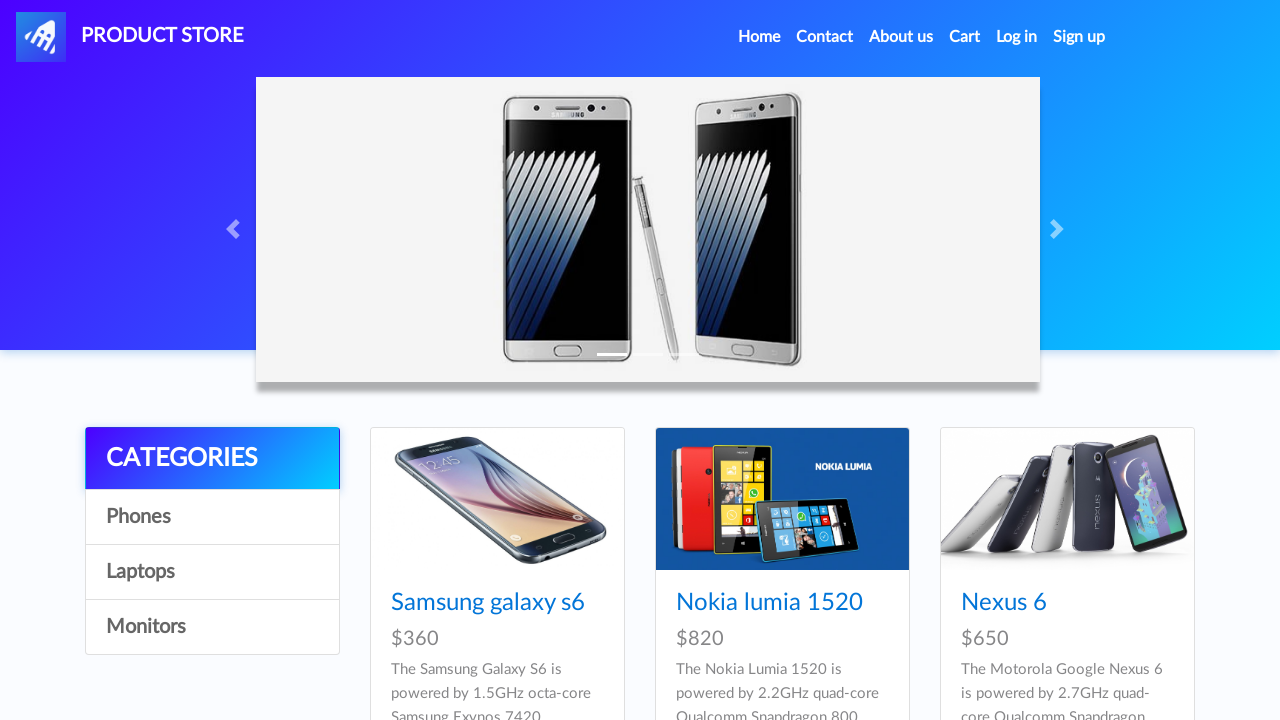

Verified Samsung galaxy s7 card contains '1.6GHz octa-core' specification
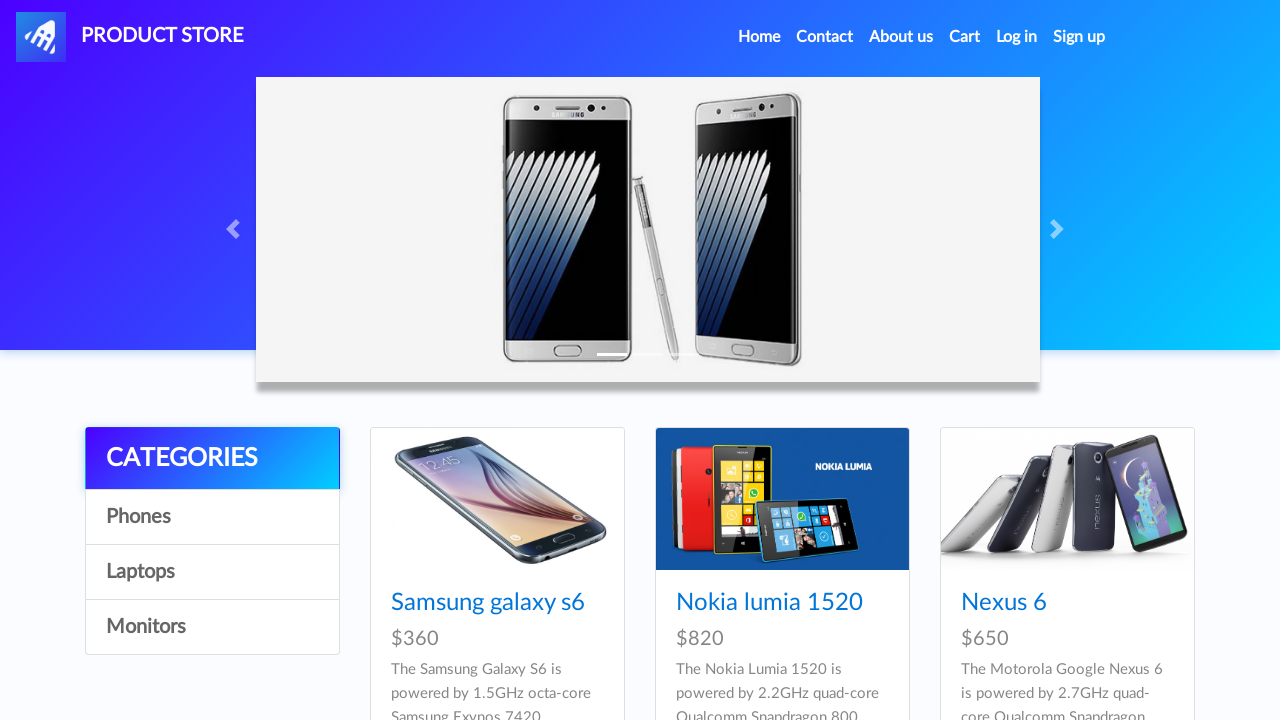

Filtered product cards to find Sony products
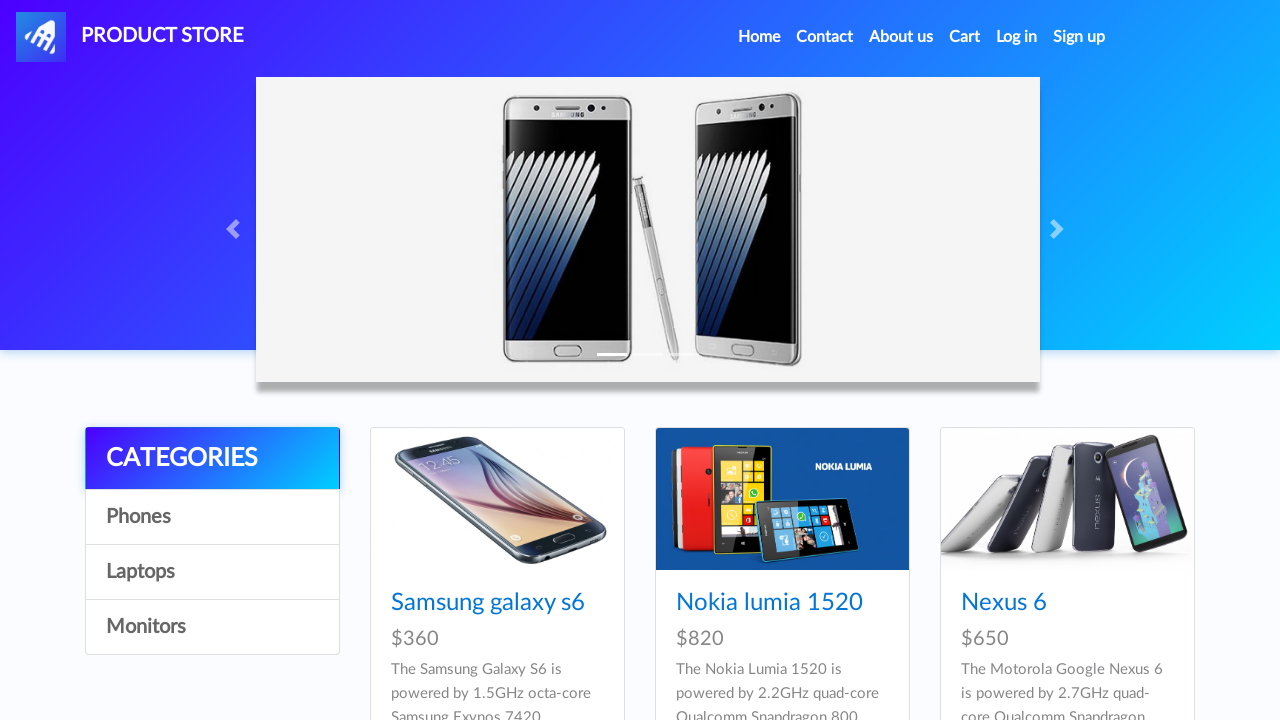

Verified exactly 3 Sony products are displayed
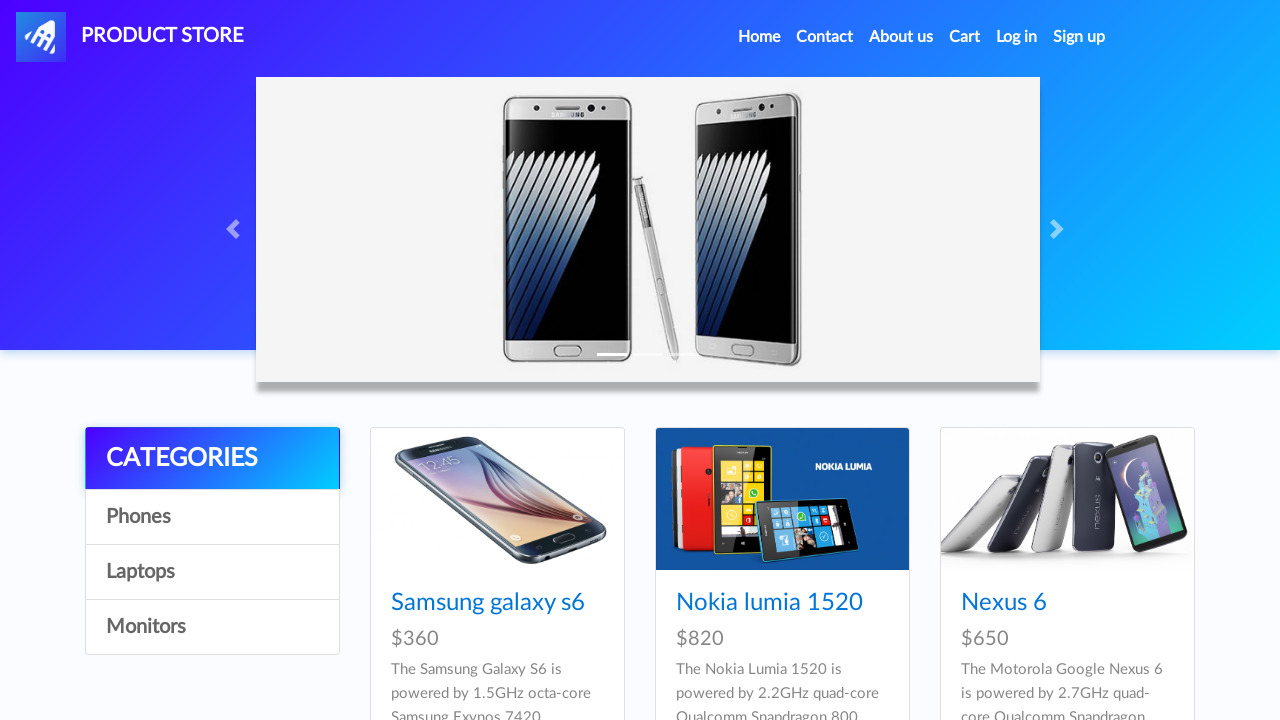

Found iPhone product card
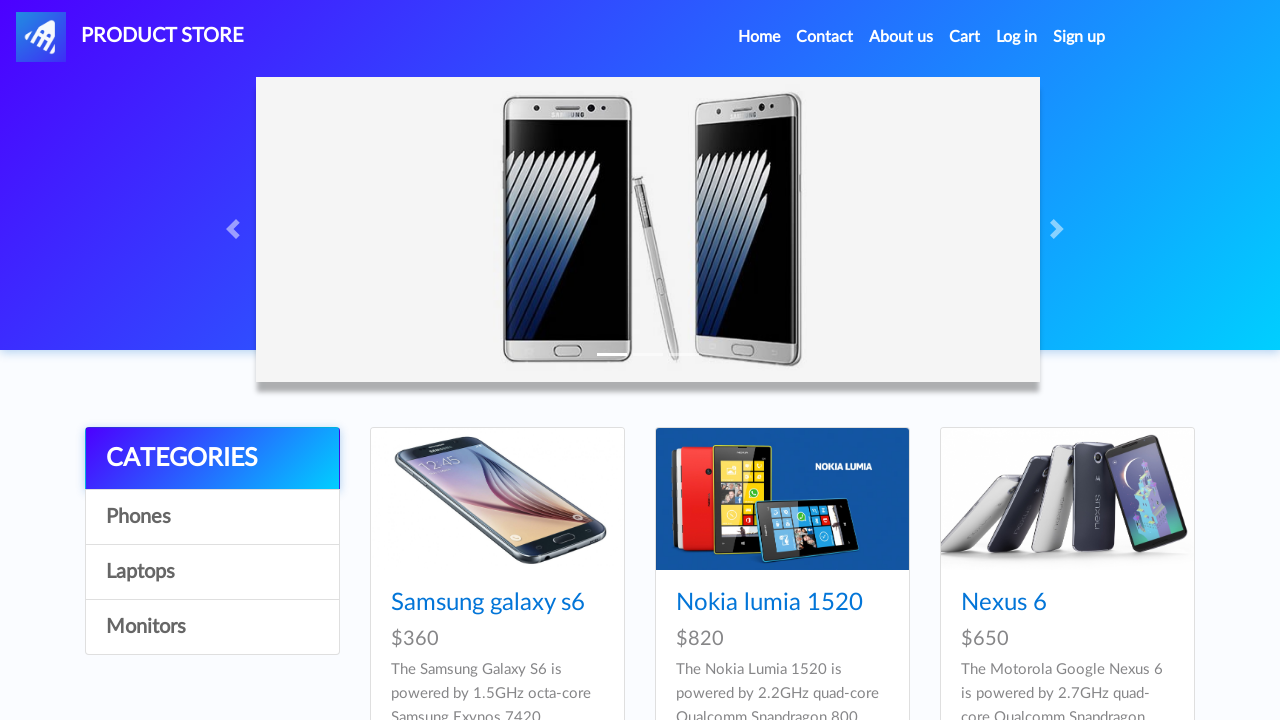

Clicked on iPhone product image to navigate to detail page at (782, 361) on .card >> internal:has-text="Iphone"i >> nth=0 >> img
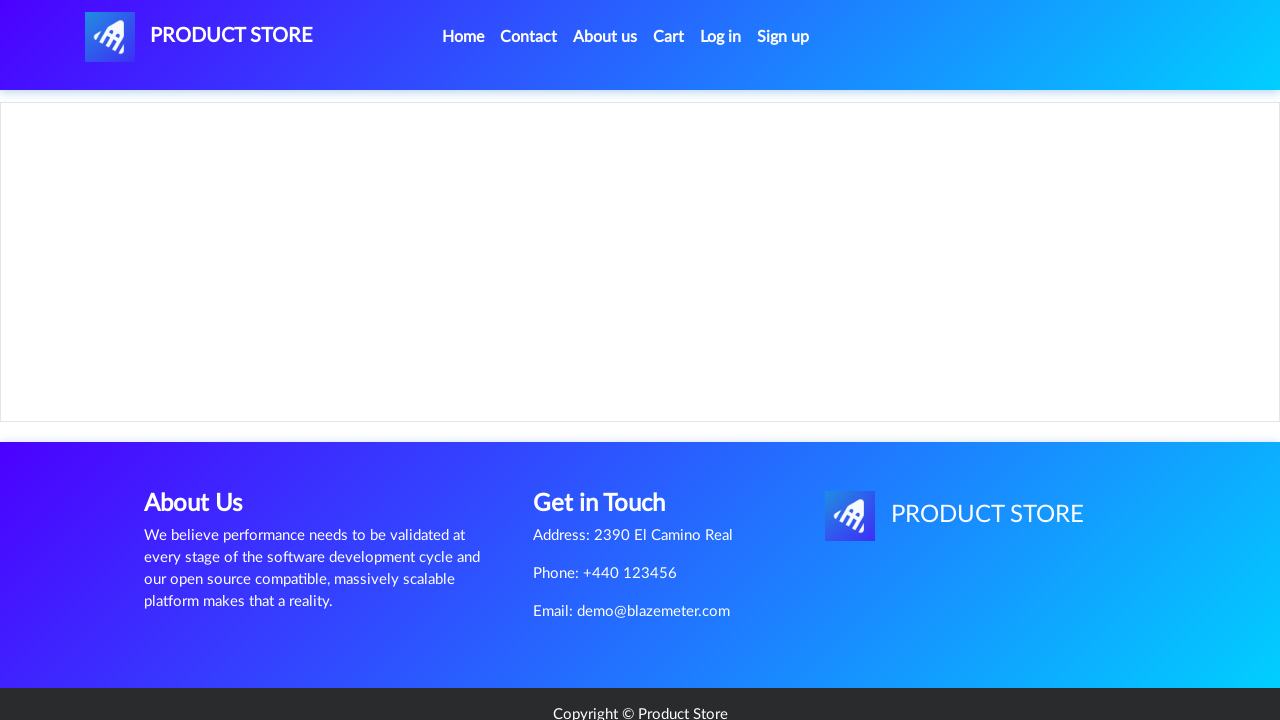

Verified navigation to product detail page by waiting for iPhone card to disappear
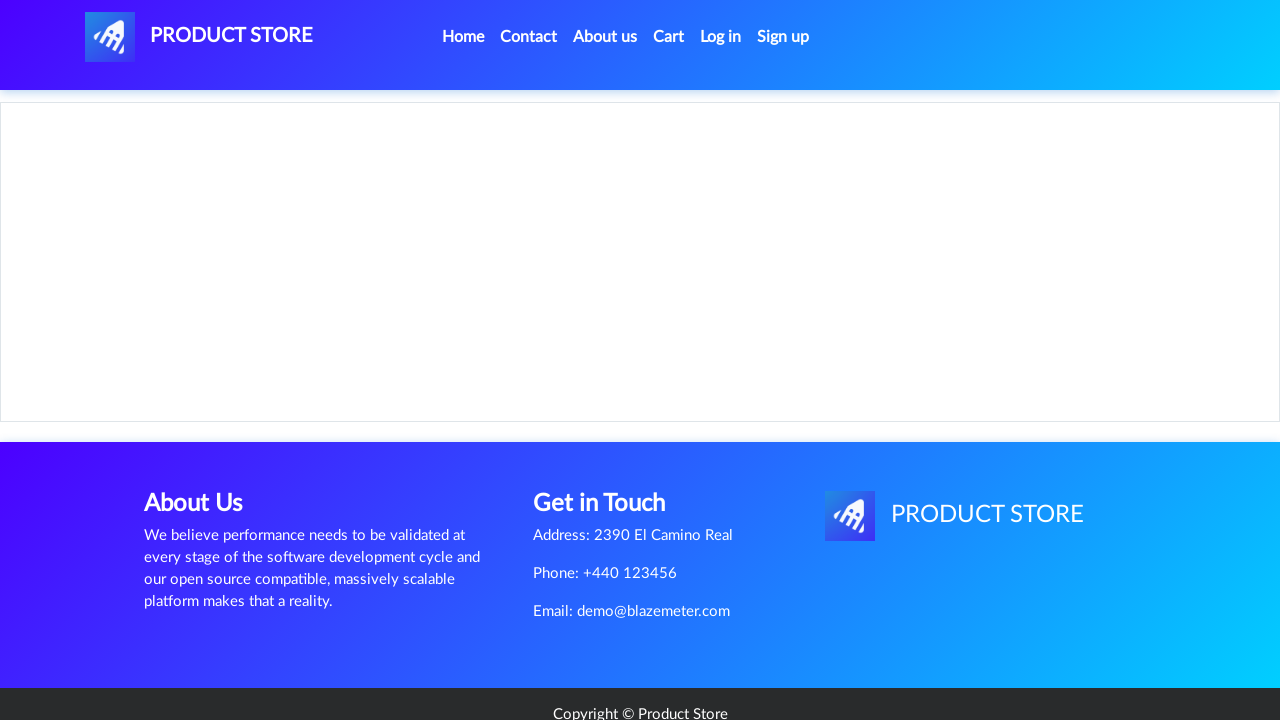

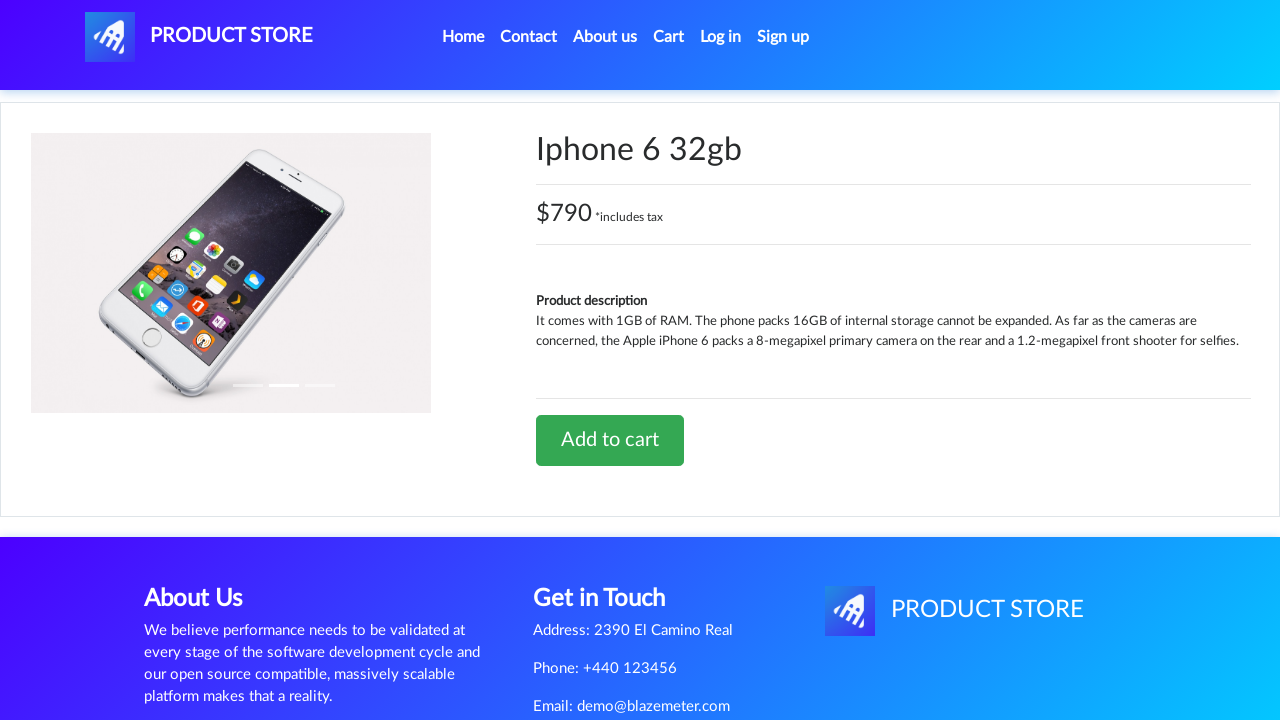